Tests table interaction functionality by navigating to a tables page, verifying table structure (rows and columns), reading cell values, sorting the table by clicking a header, and verifying the table data after sorting.

Starting URL: https://v1.training-support.net/selenium/tables

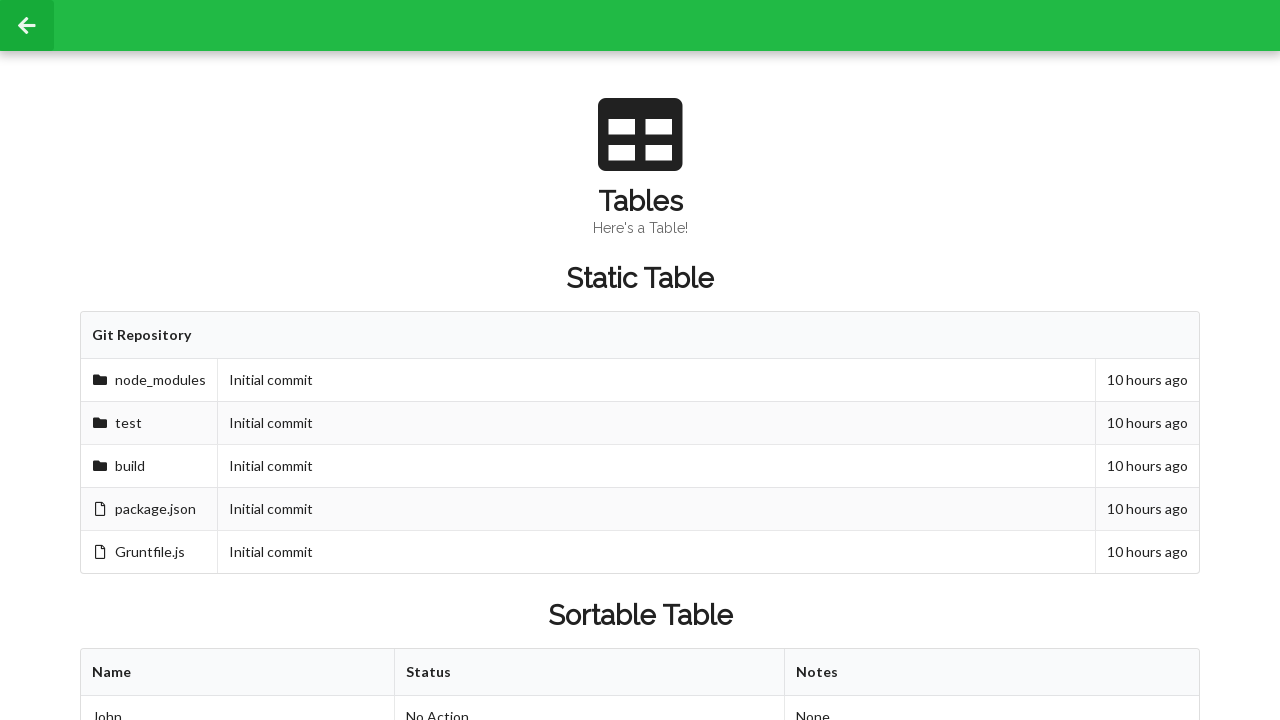

Waited for sortable table to load
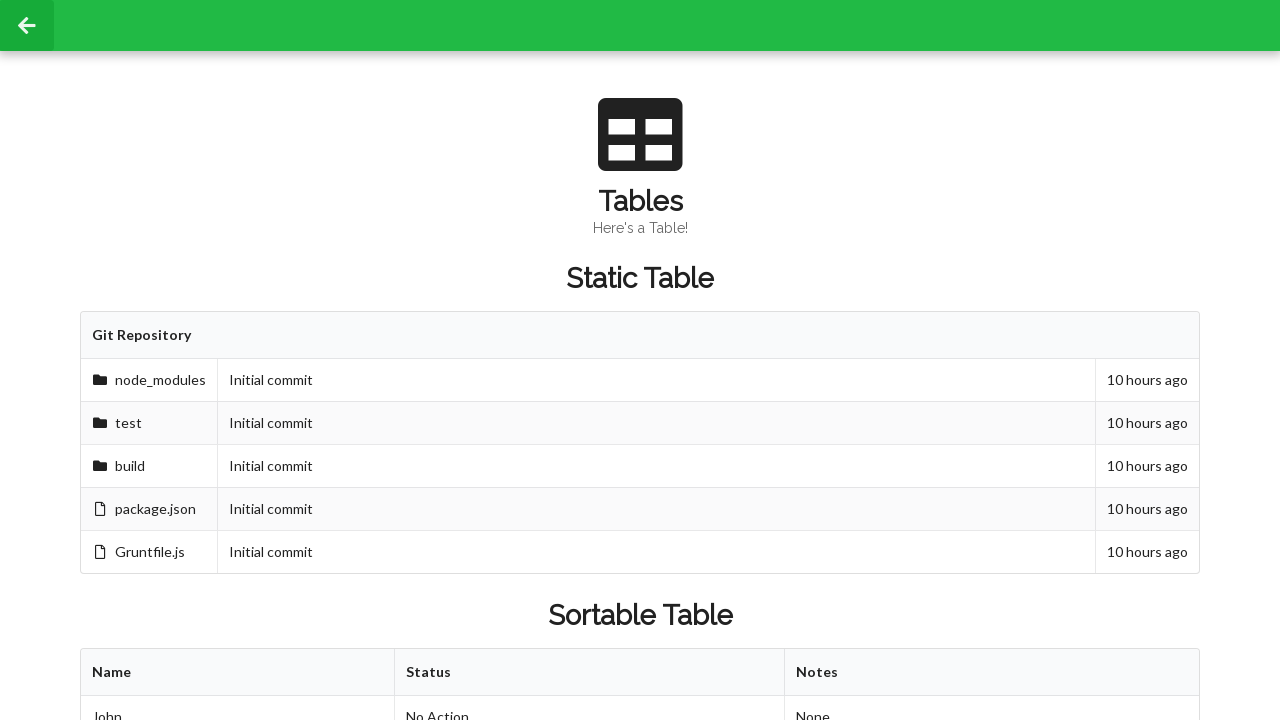

Retrieved table columns - found 3 columns
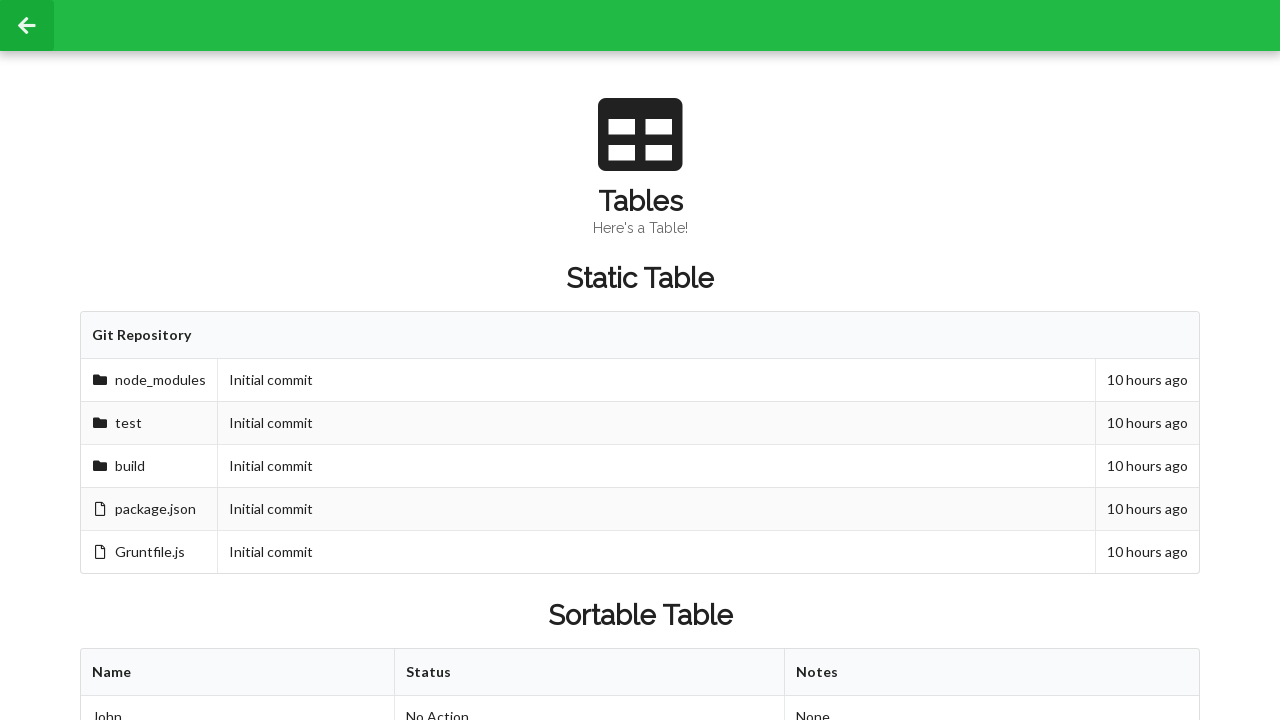

Retrieved table rows - found 3 rows
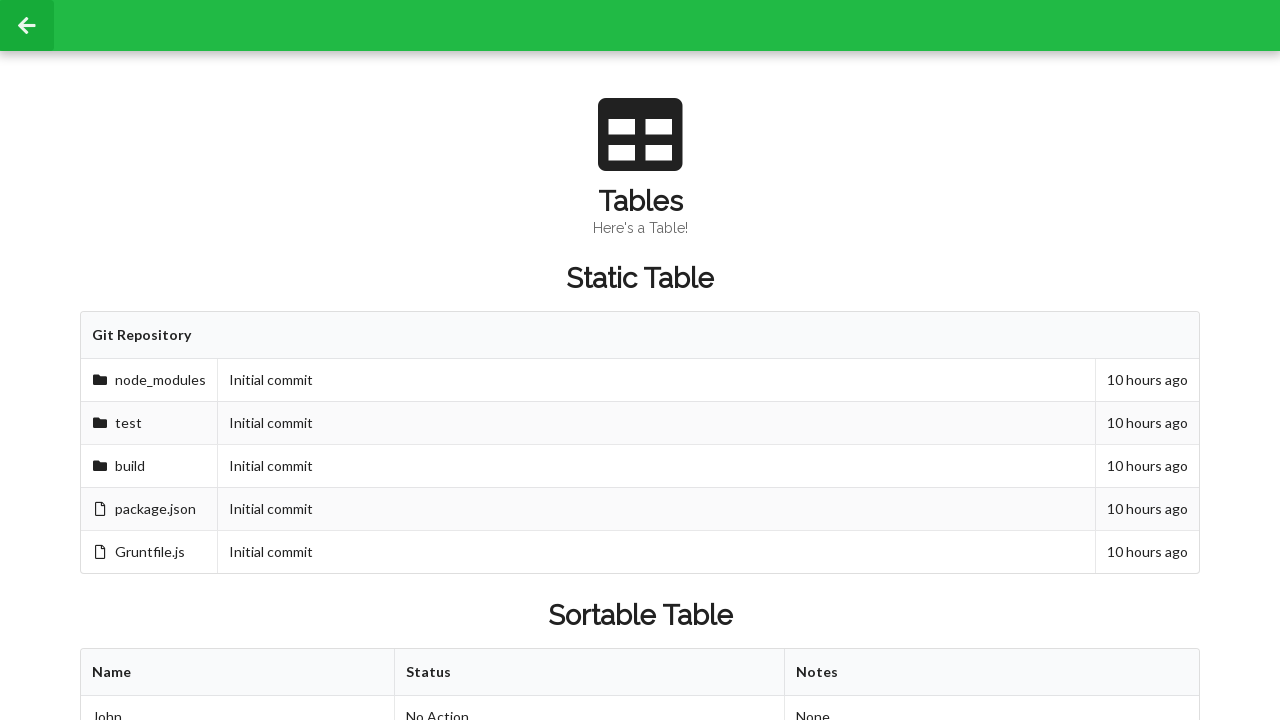

Retrieved cell value from second row, second column before sorting: 'Approved'
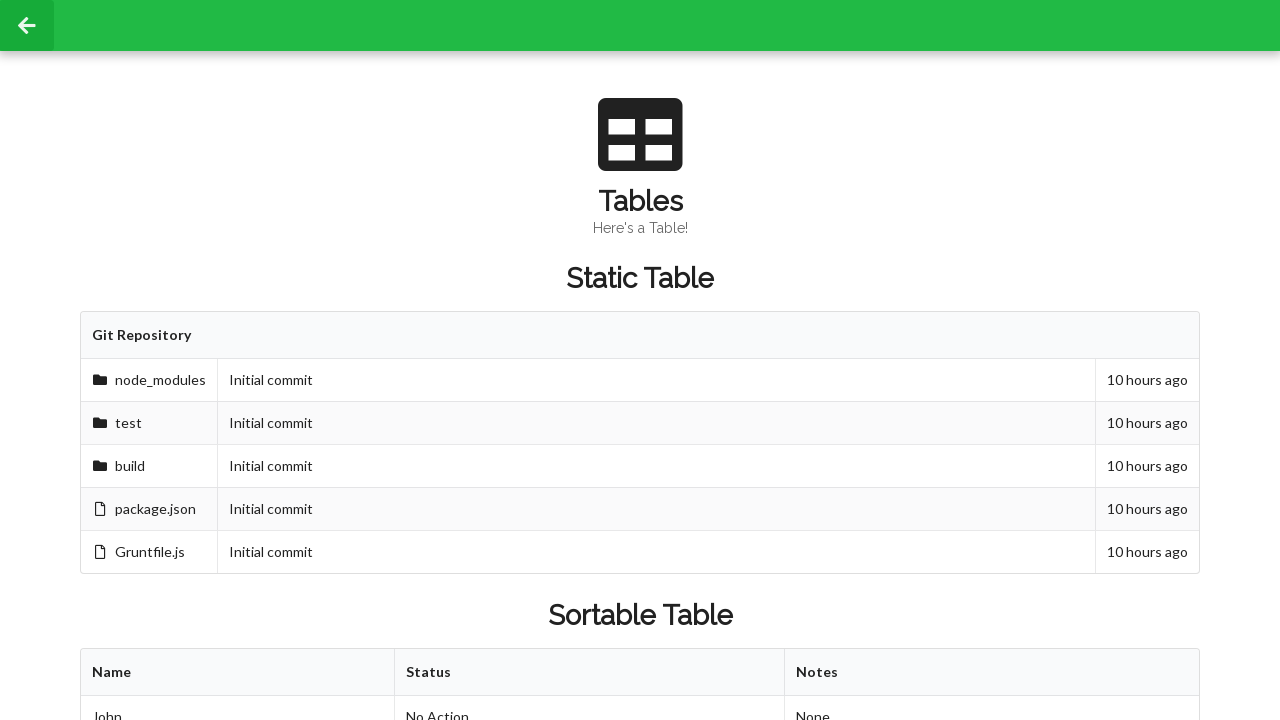

Clicked table header to sort the table at (238, 673) on xpath=//table[@id='sortableTable']/thead/tr/th
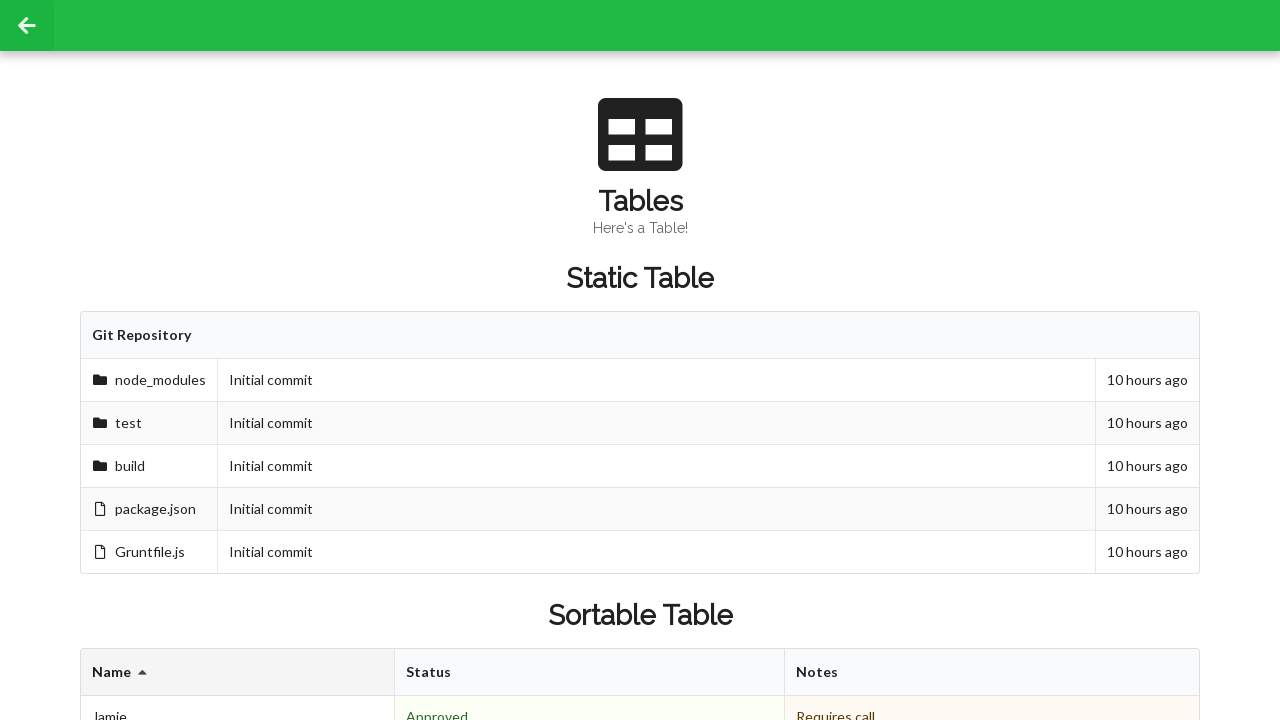

Waited for table to update after sorting
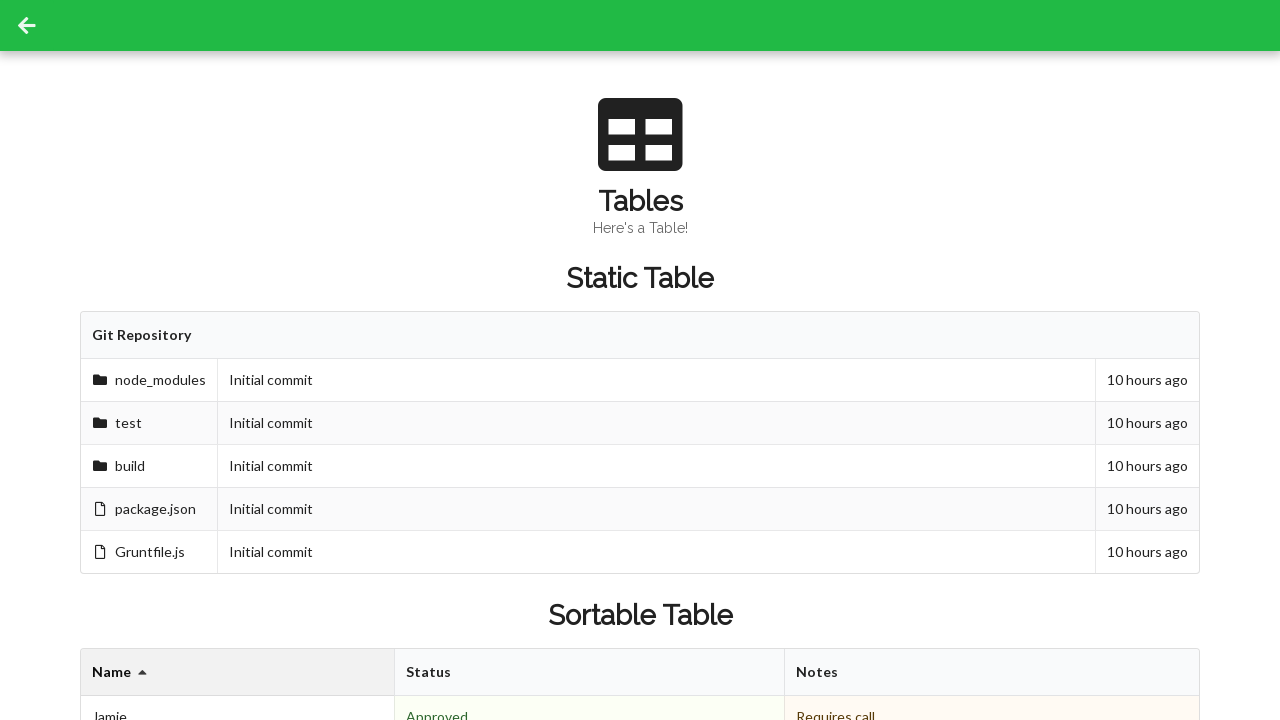

Retrieved cell value from second row, second column after sorting: 'Denied'
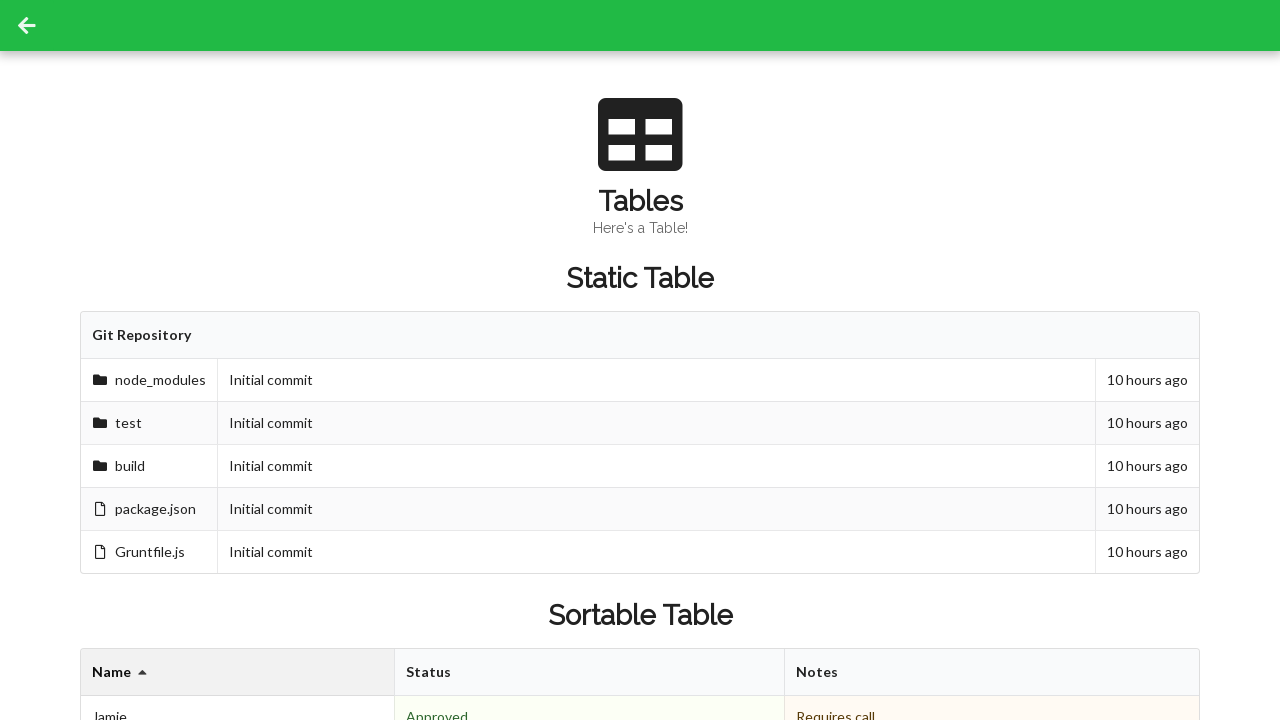

Retrieved footer cells - found 3 footer cells
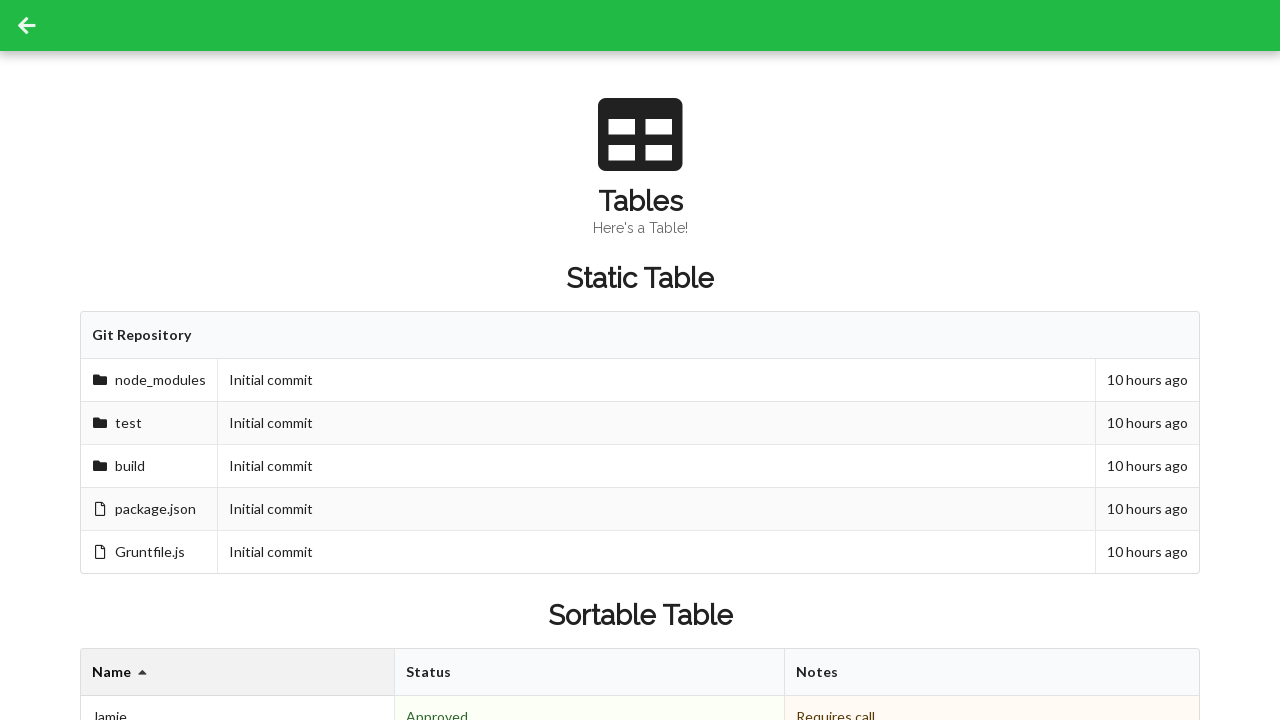

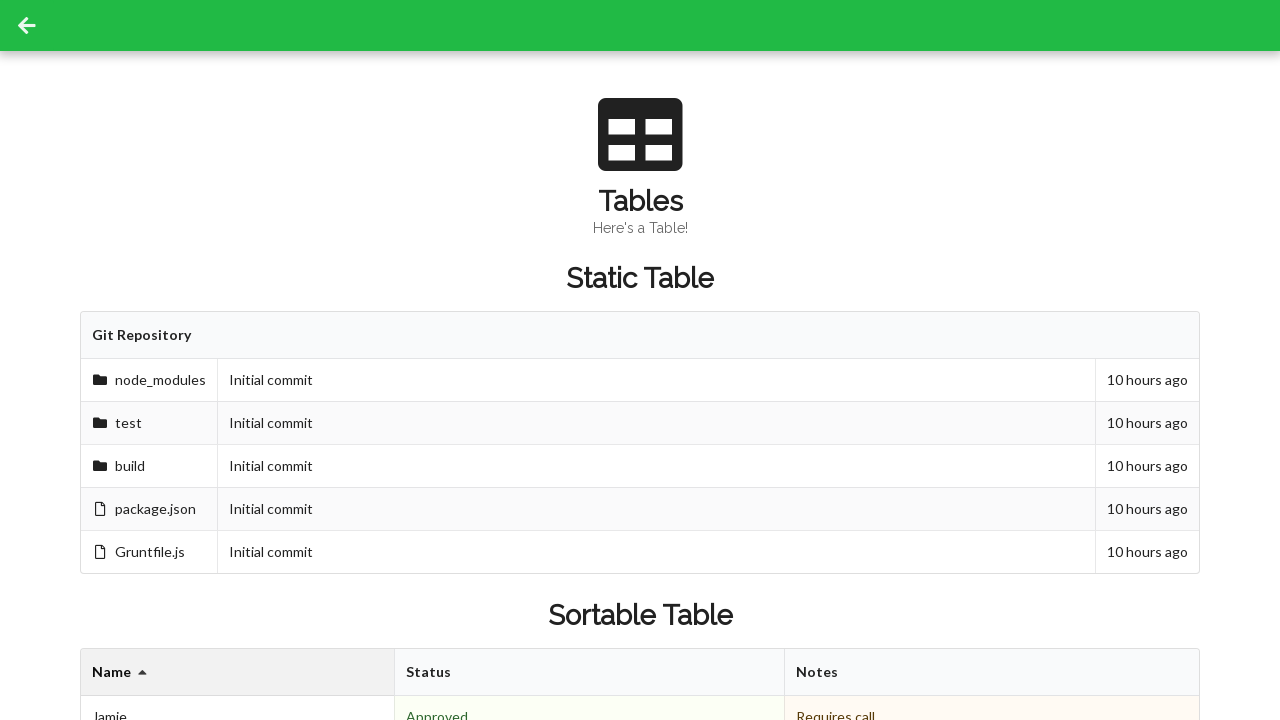